Tests navigation by clicking on a link to the homepage and verifying the URL changes from the actions page to the homepage.

Starting URL: https://kristinek.github.io/site/examples/actions

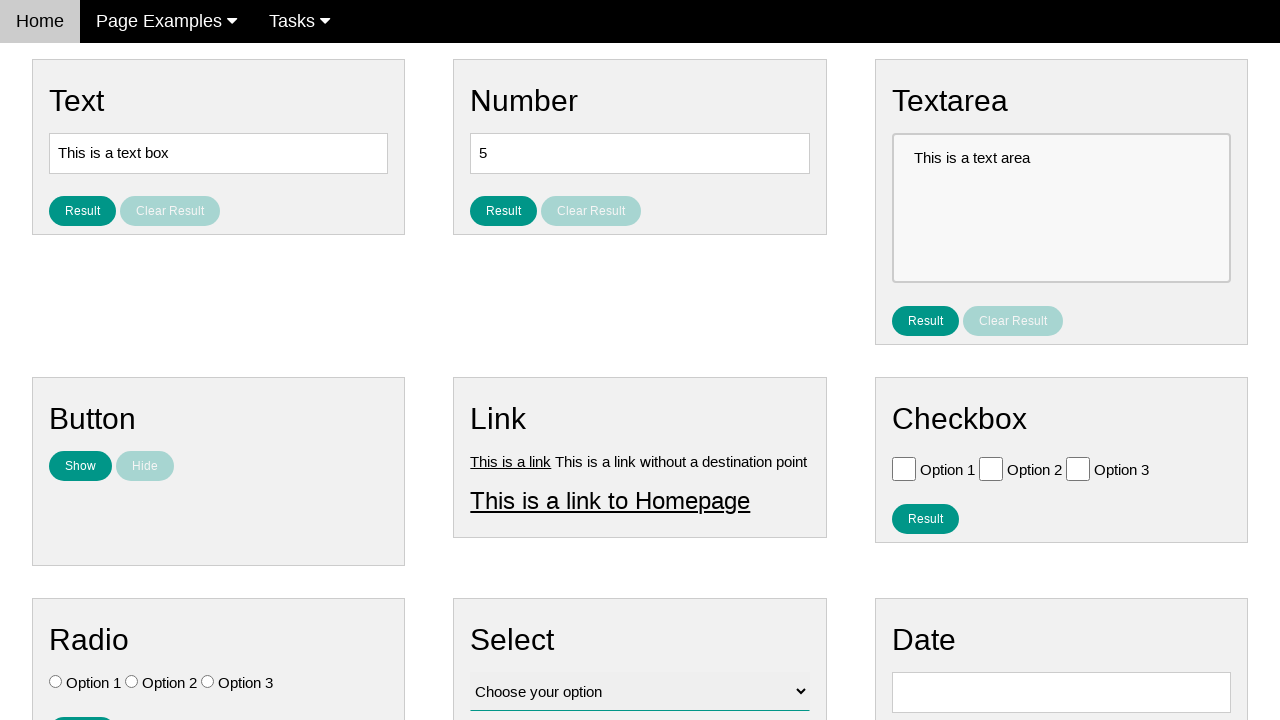

Verified current URL is the actions page
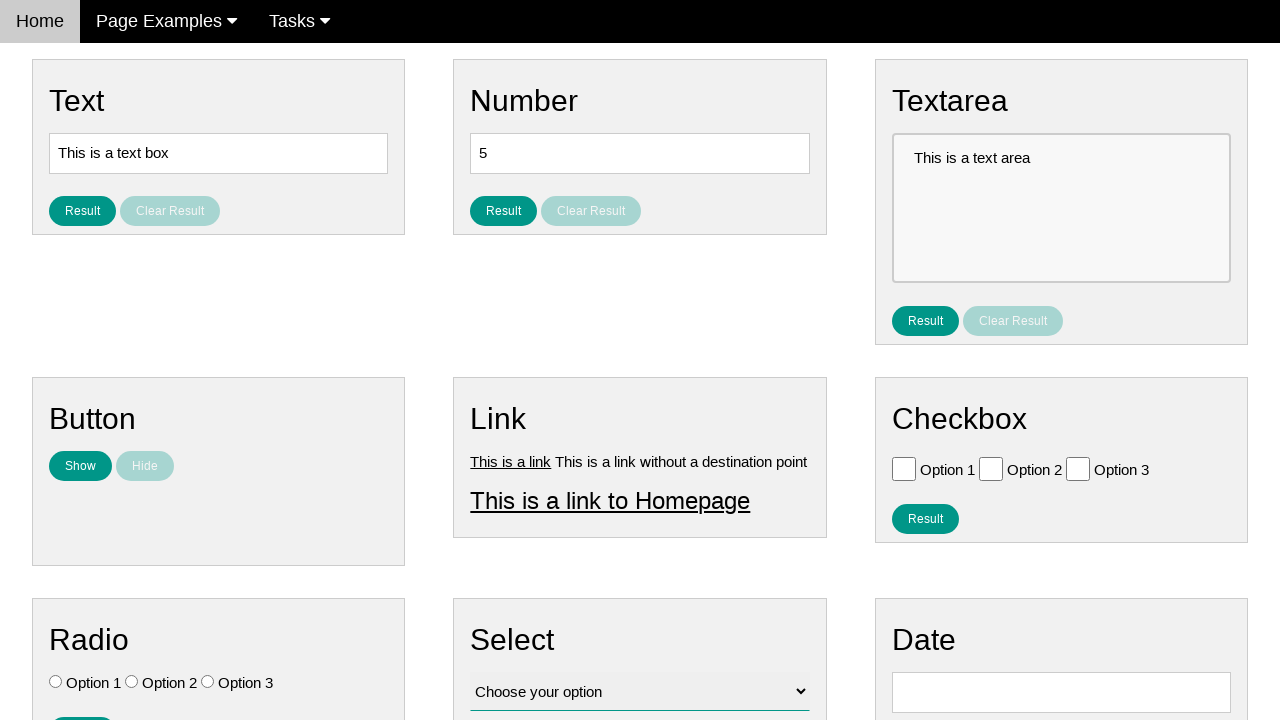

Clicked on 'This is a link to Homepage' link at (610, 500) on text=This is a link to Homepage
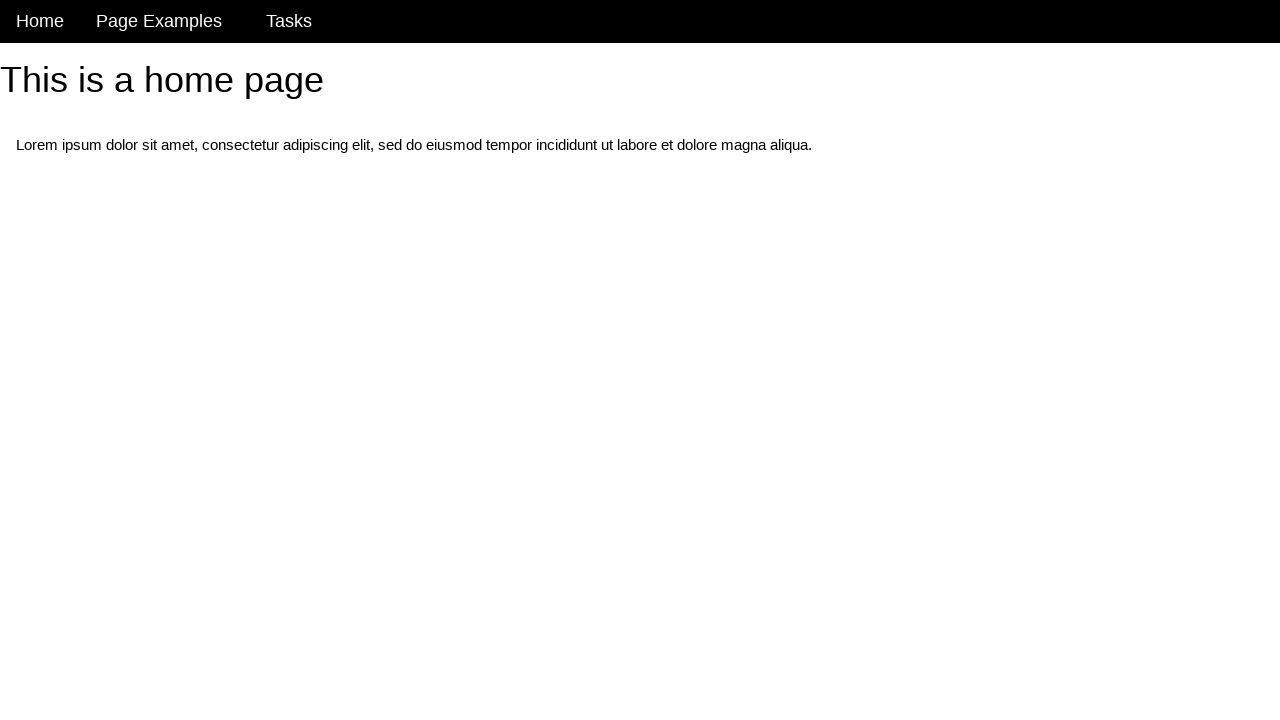

Navigation to homepage completed and page loaded
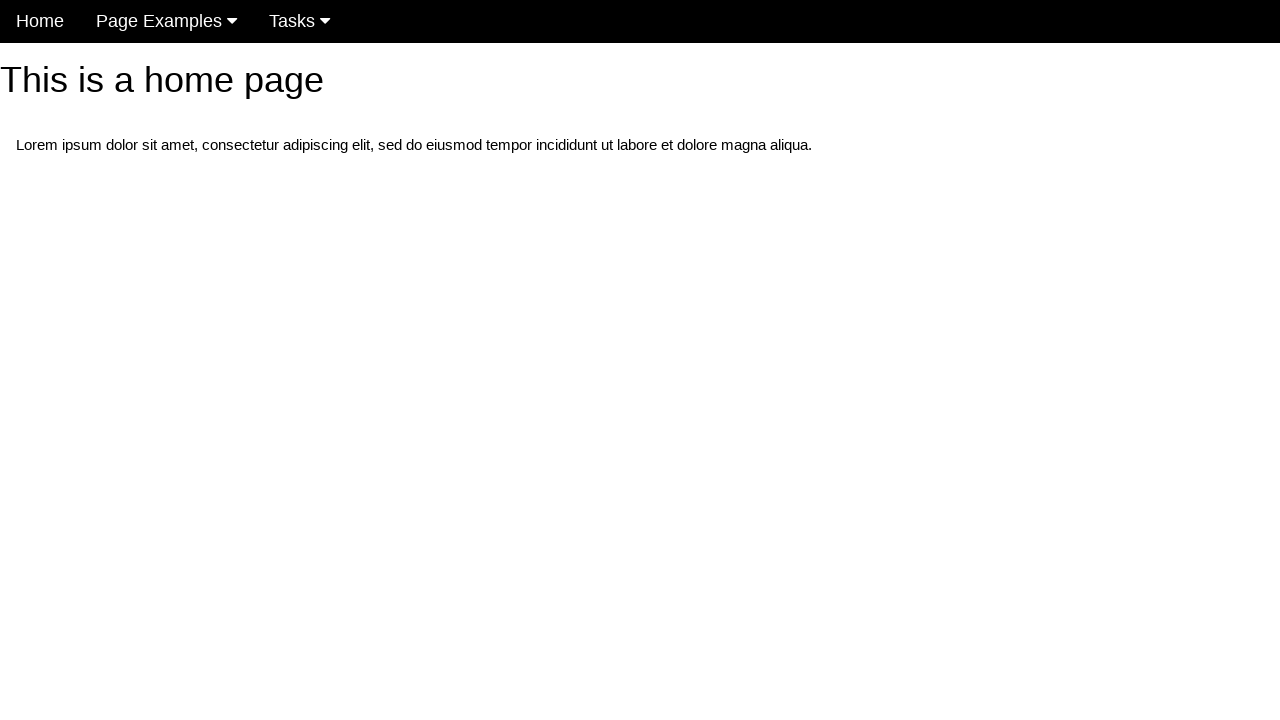

Verified URL changed from actions page
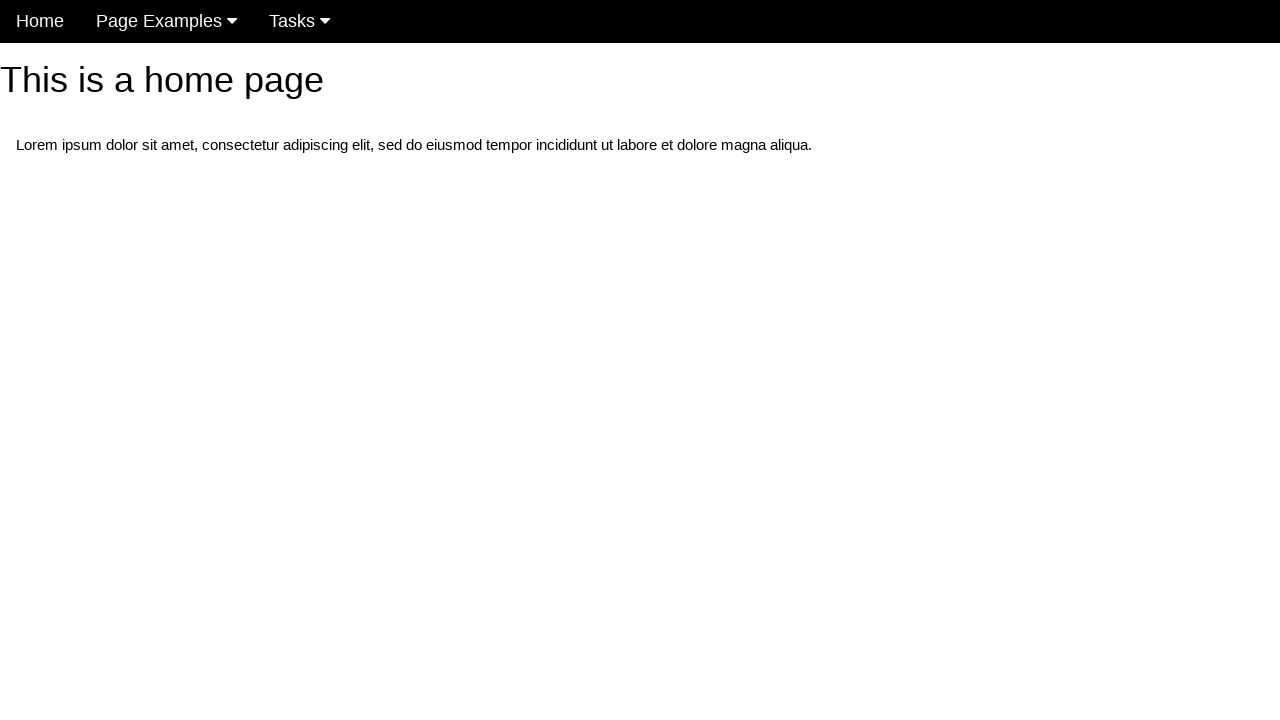

Verified current URL is the homepage within the site domain
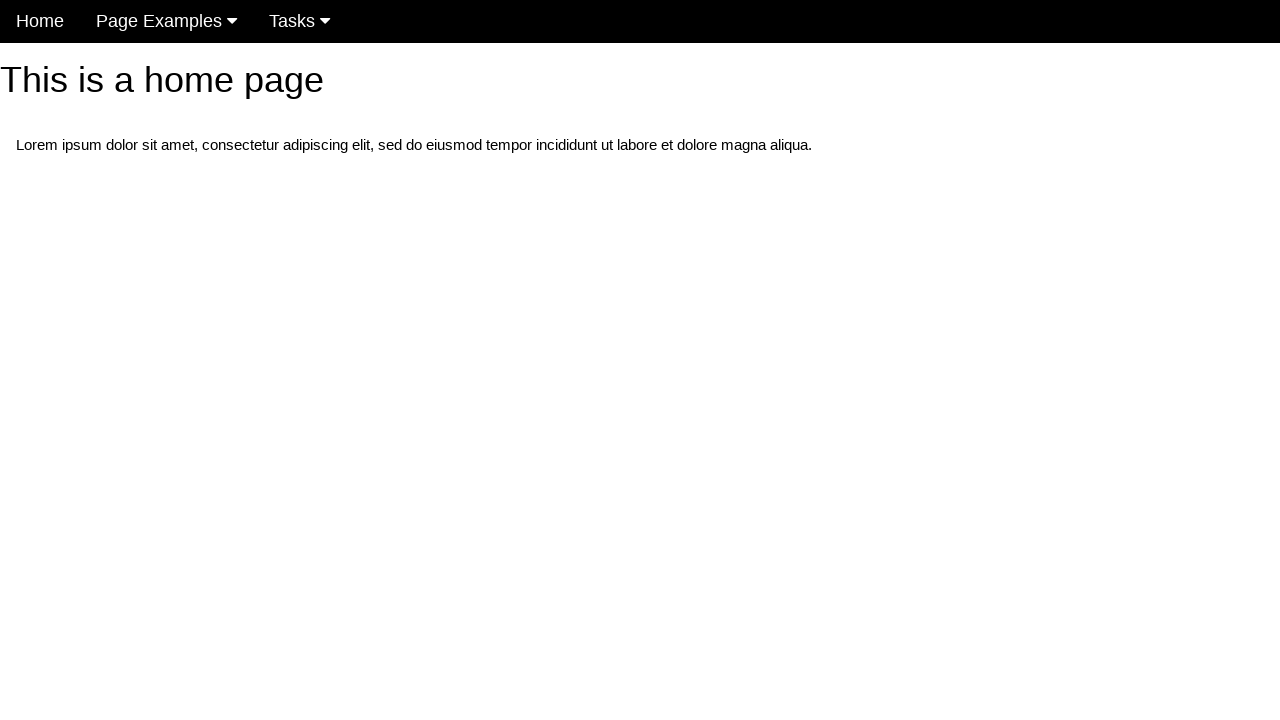

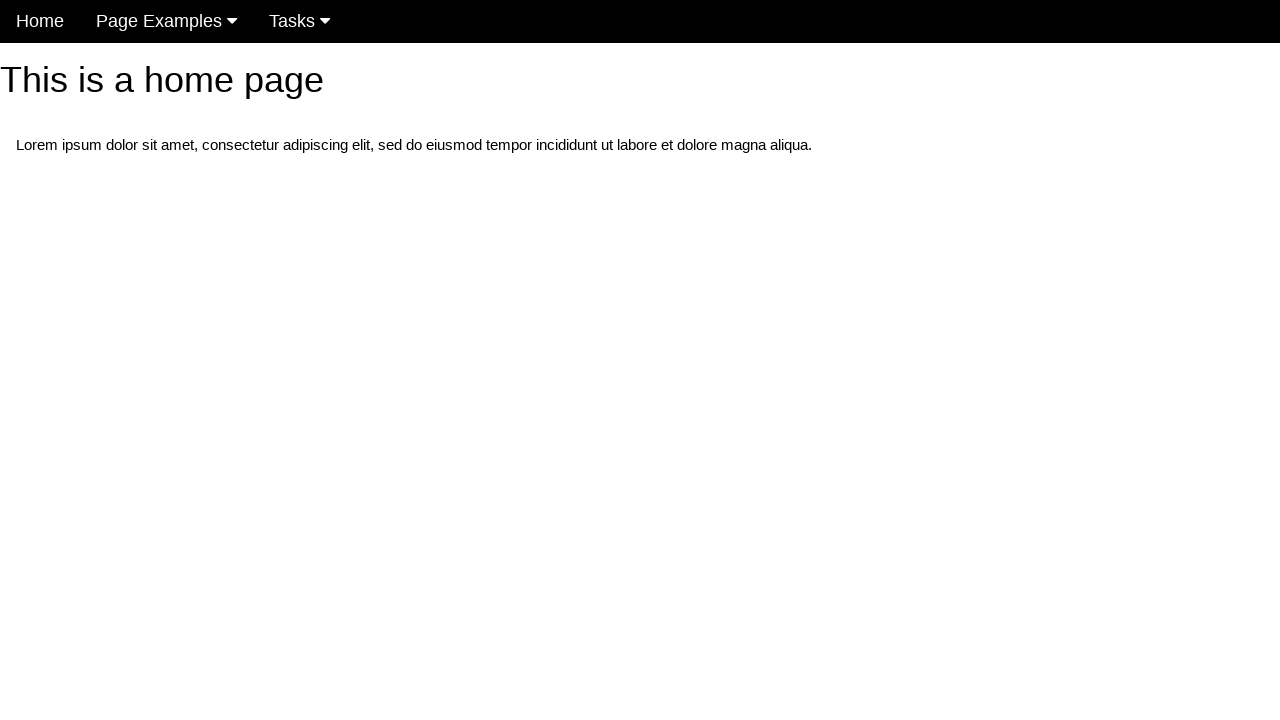